Tests entering text in a JavaScript prompt dialog and accepting it

Starting URL: https://automationfc.github.io/basic-form/index.html

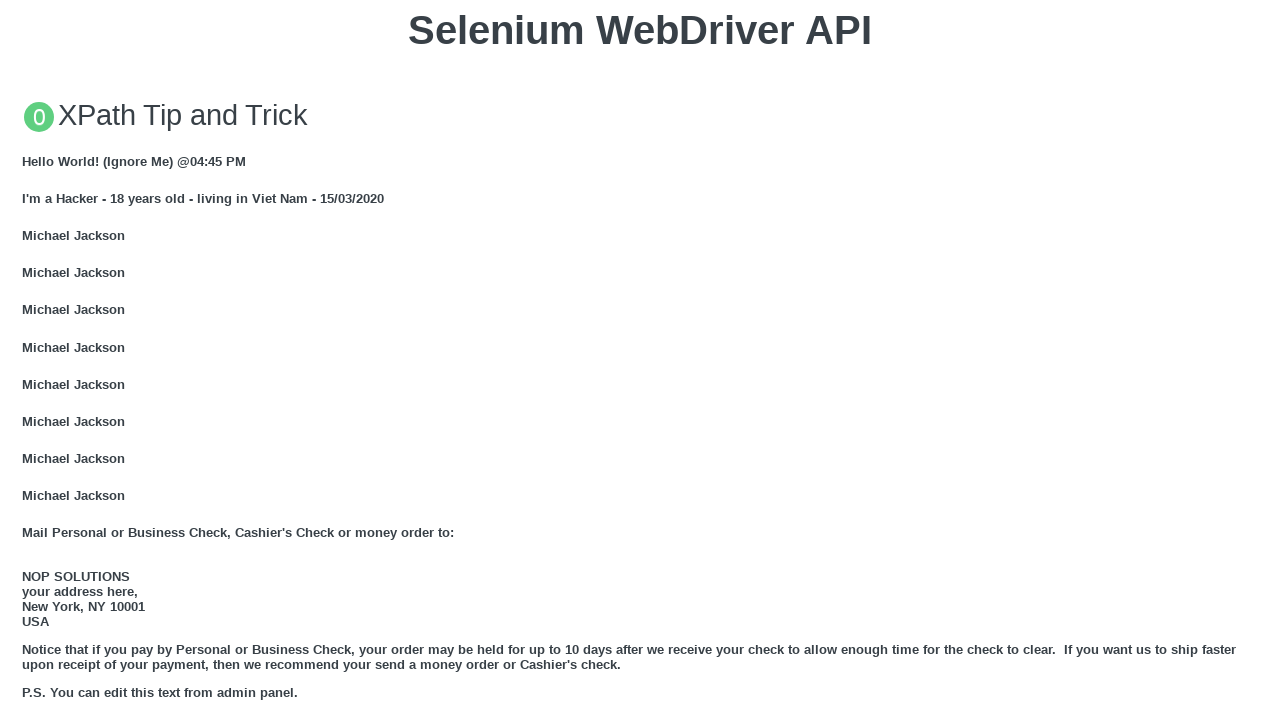

Set up dialog handler to accept prompt with text 'daominhdam'
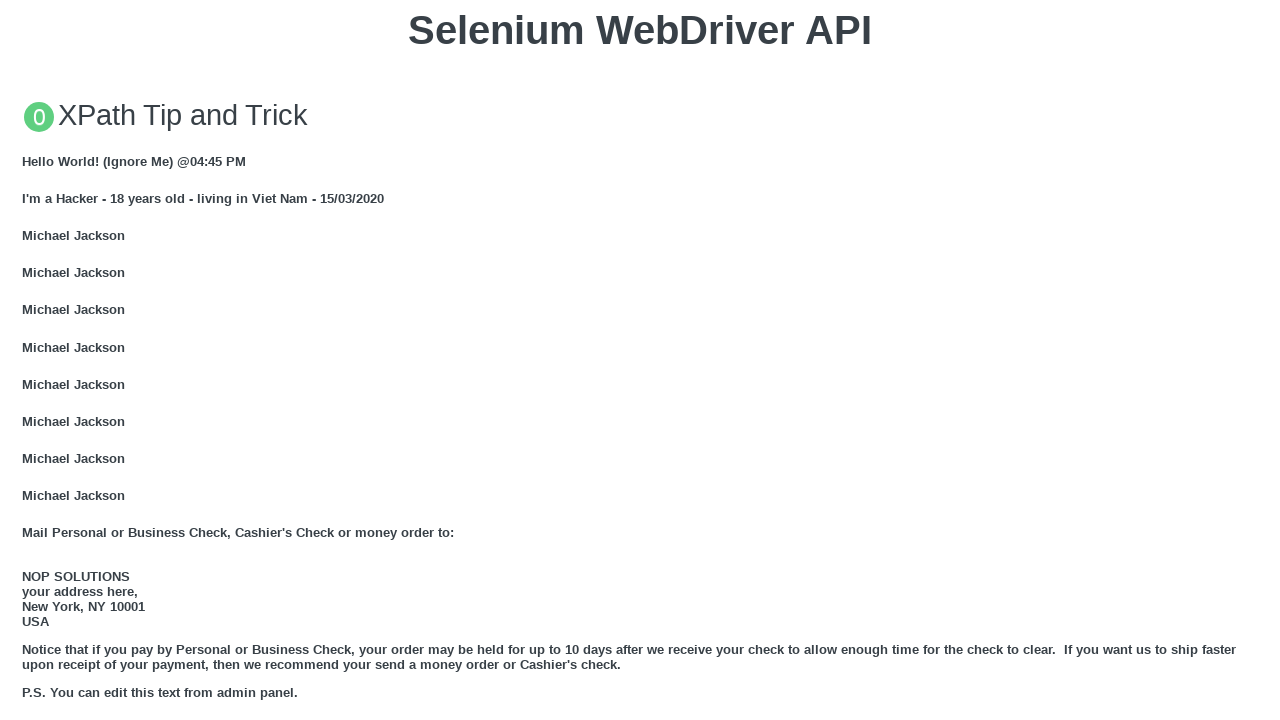

Clicked button to trigger JavaScript prompt dialog at (640, 360) on xpath=//button[text()='Click for JS Prompt']
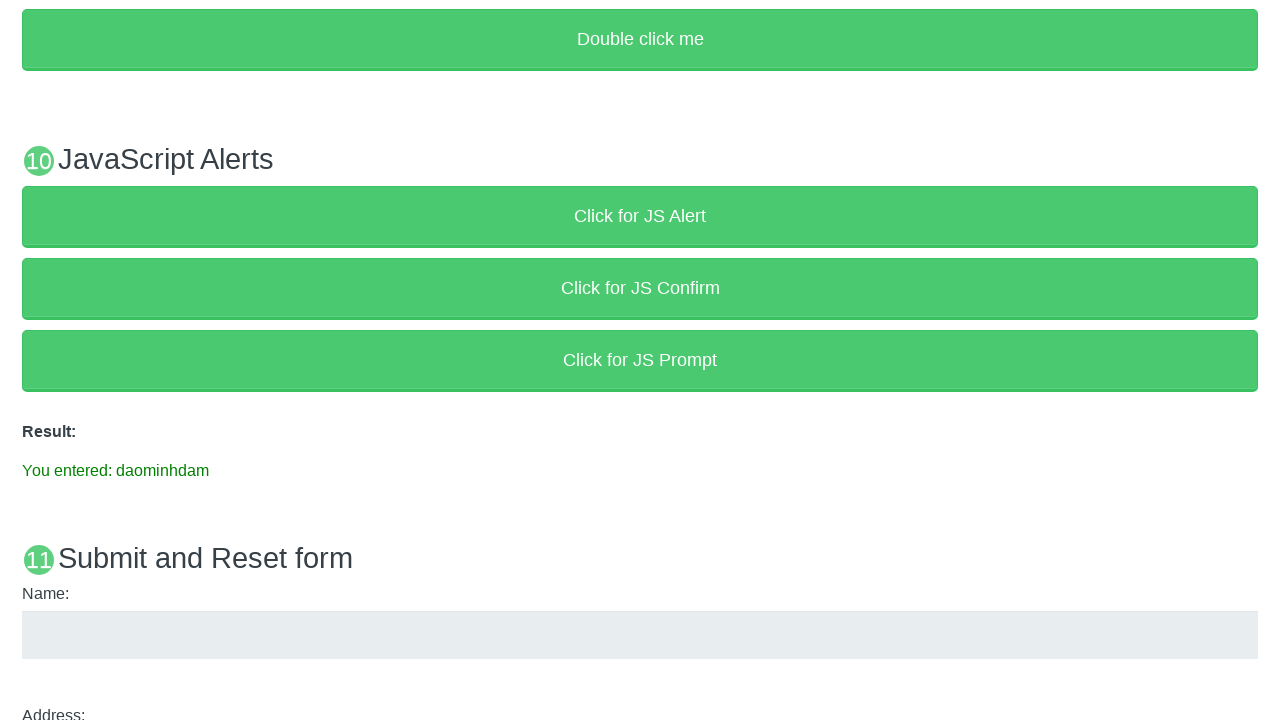

Verified that prompt result displays 'You entered: daominhdam'
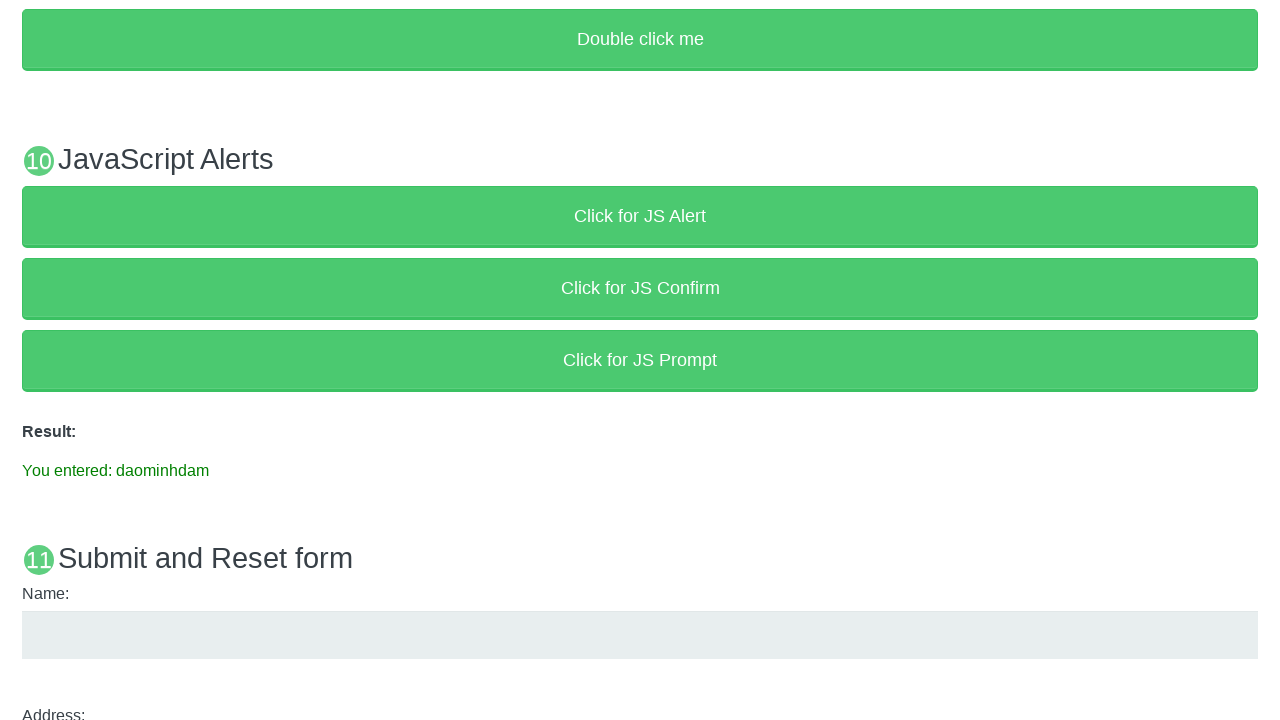

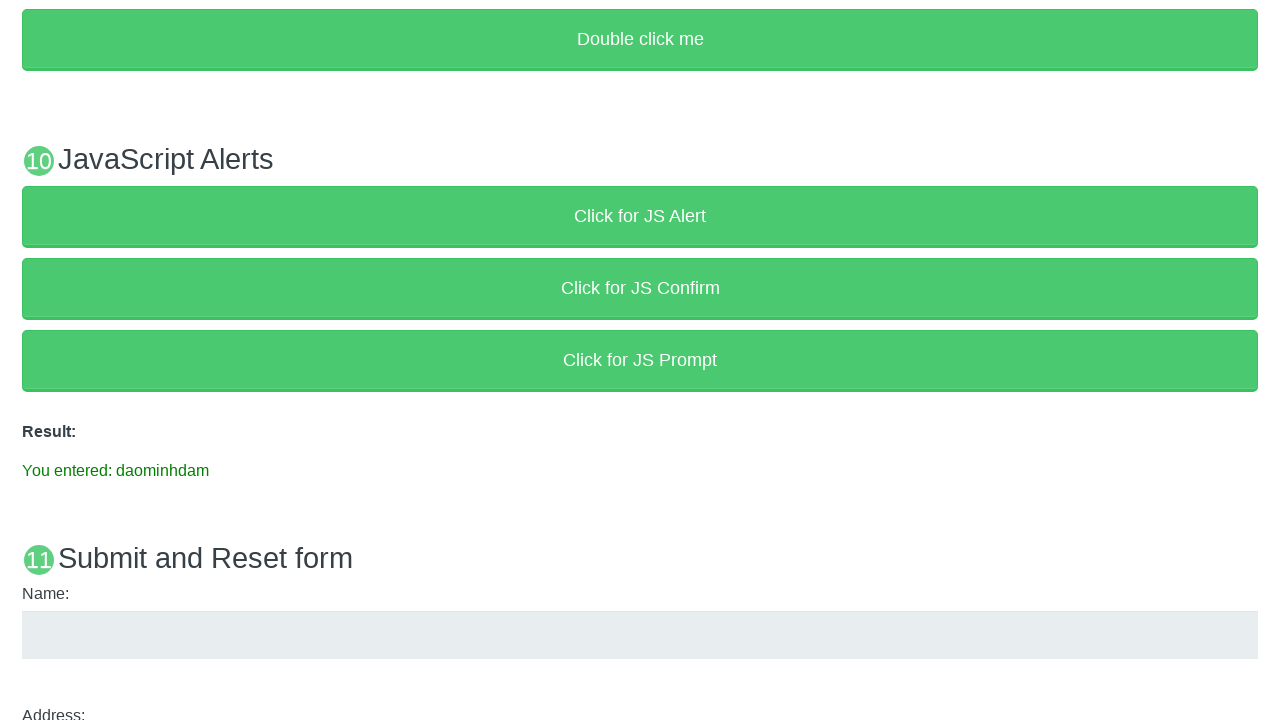